Tests form submission by filling out a contact form with first name, last name, email, mobile number, and company fields, then submitting and handling the confirmation alert.

Starting URL: https://only-testing-blog.blogspot.com/2014/05/form.html

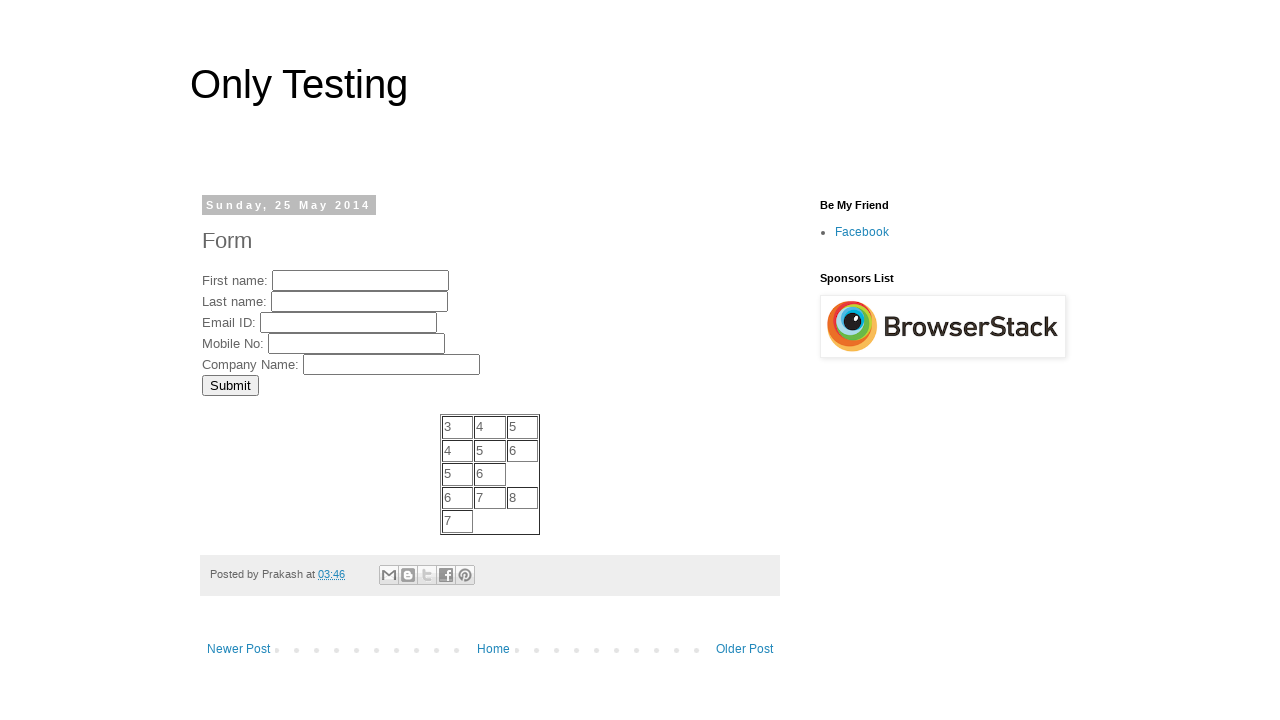

Filled first name field with 'John' on input[name='FirstName']
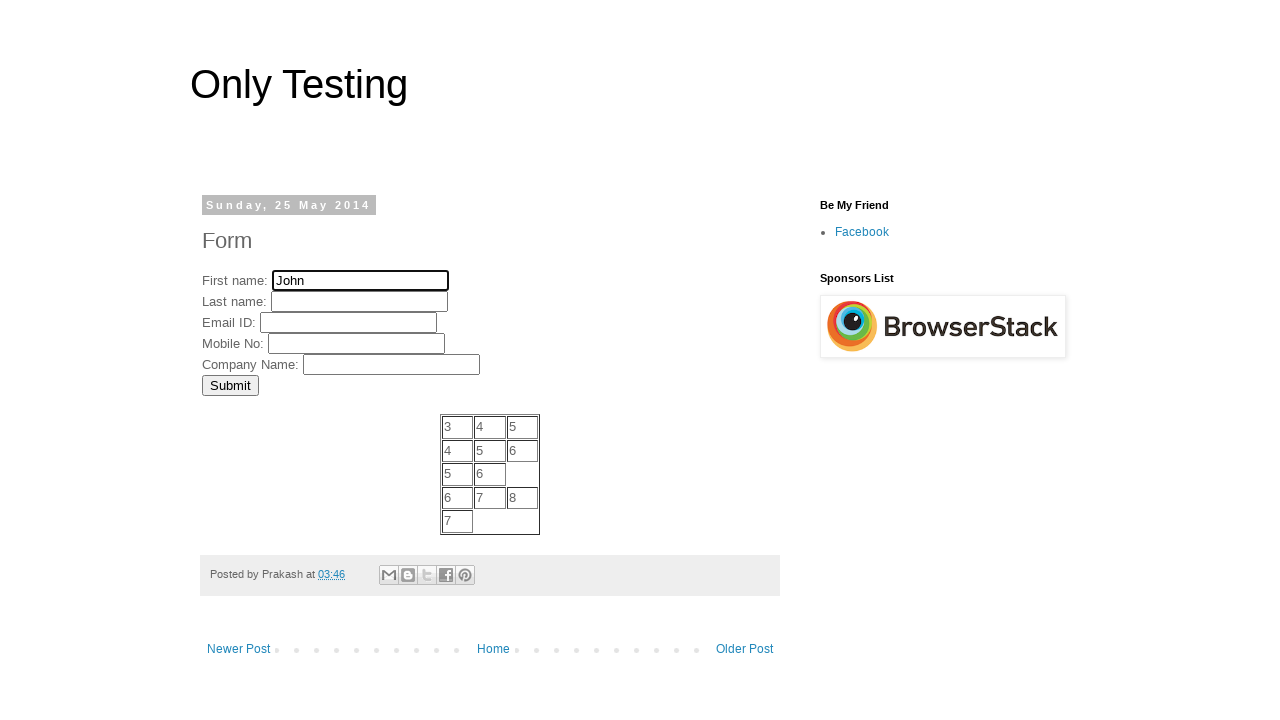

Filled last name field with 'Doe' on input[name='LastName']
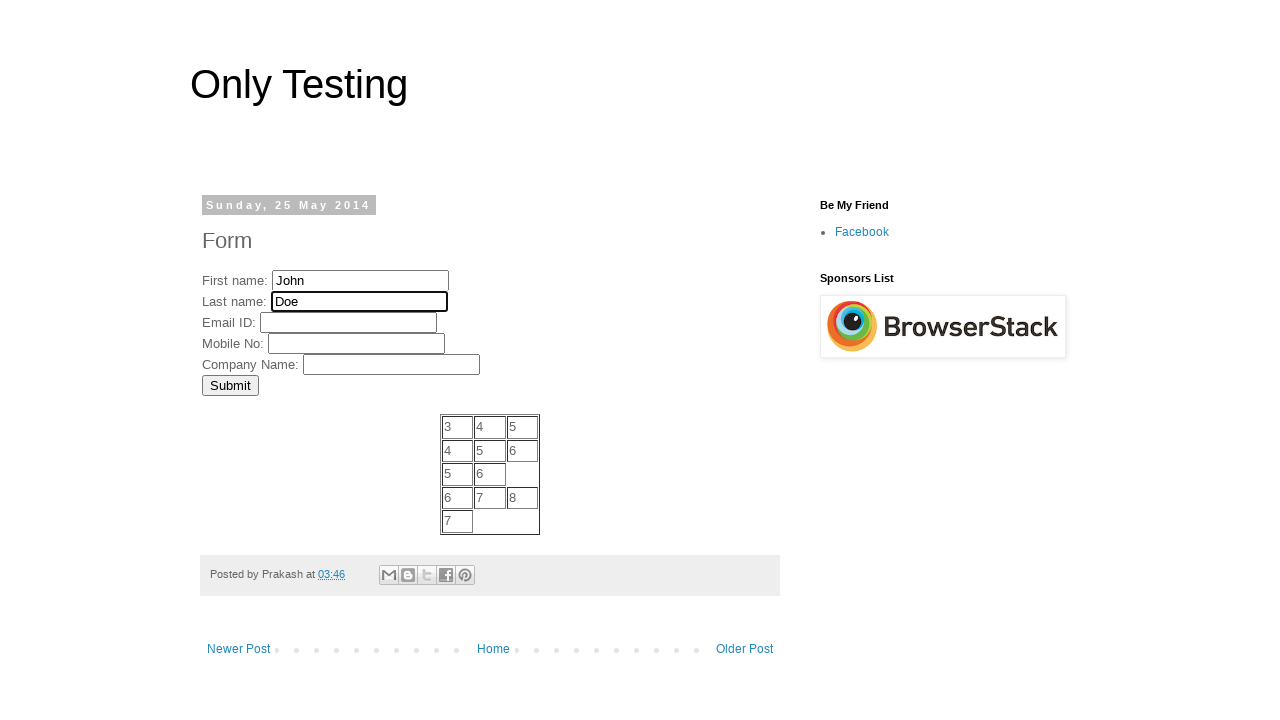

Filled email field with 'john.doe@example.com' on input[name='EmailID']
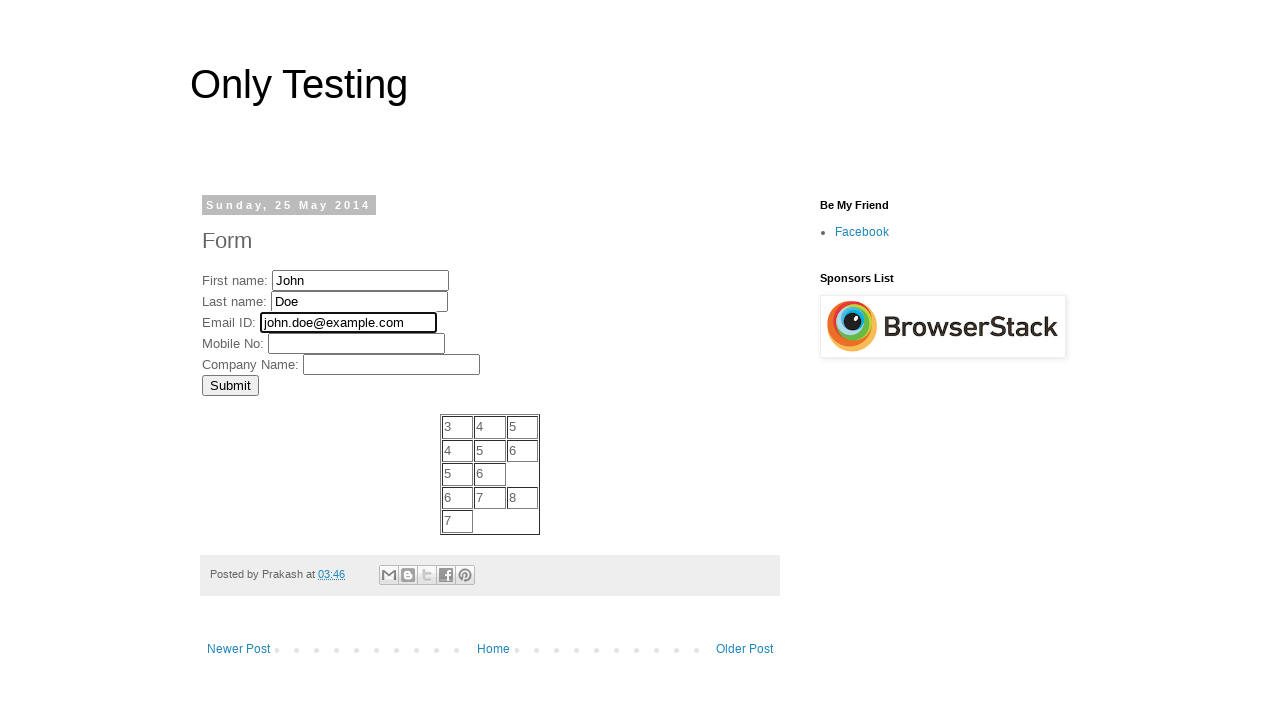

Filled mobile number field with '1234567890' on input[name='MobNo']
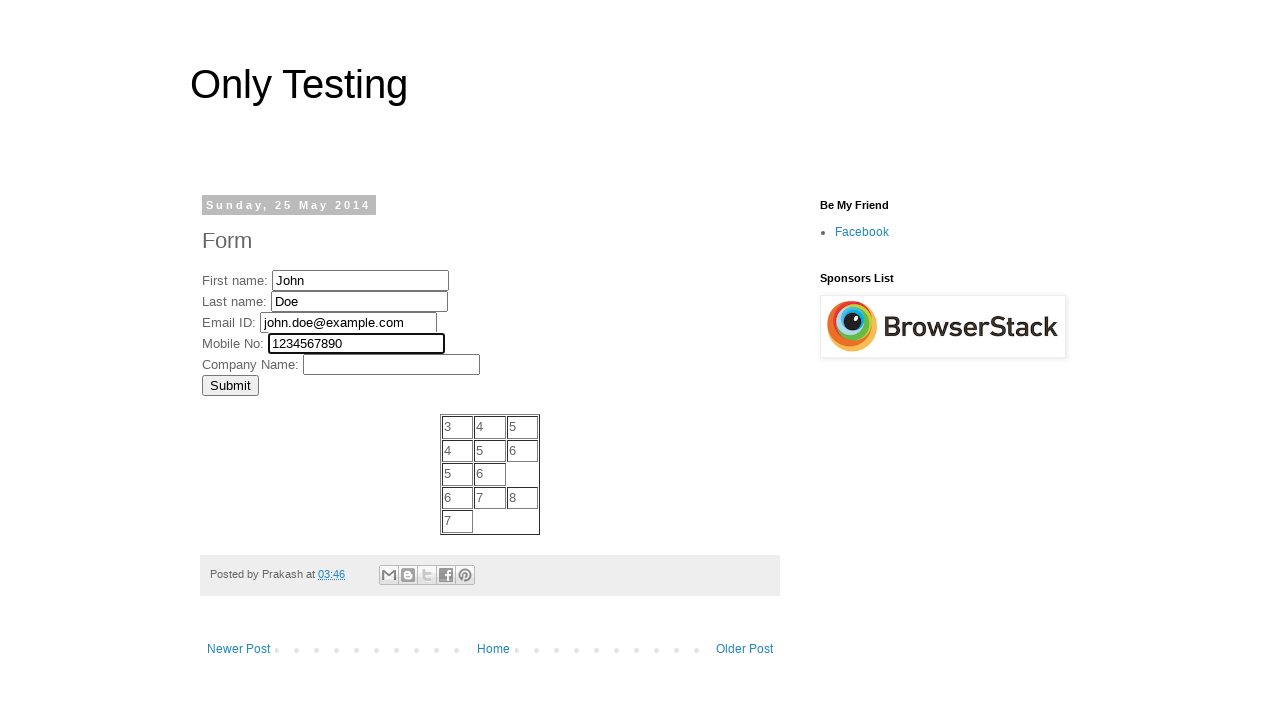

Filled company field with 'Oracle' on input[name='Company']
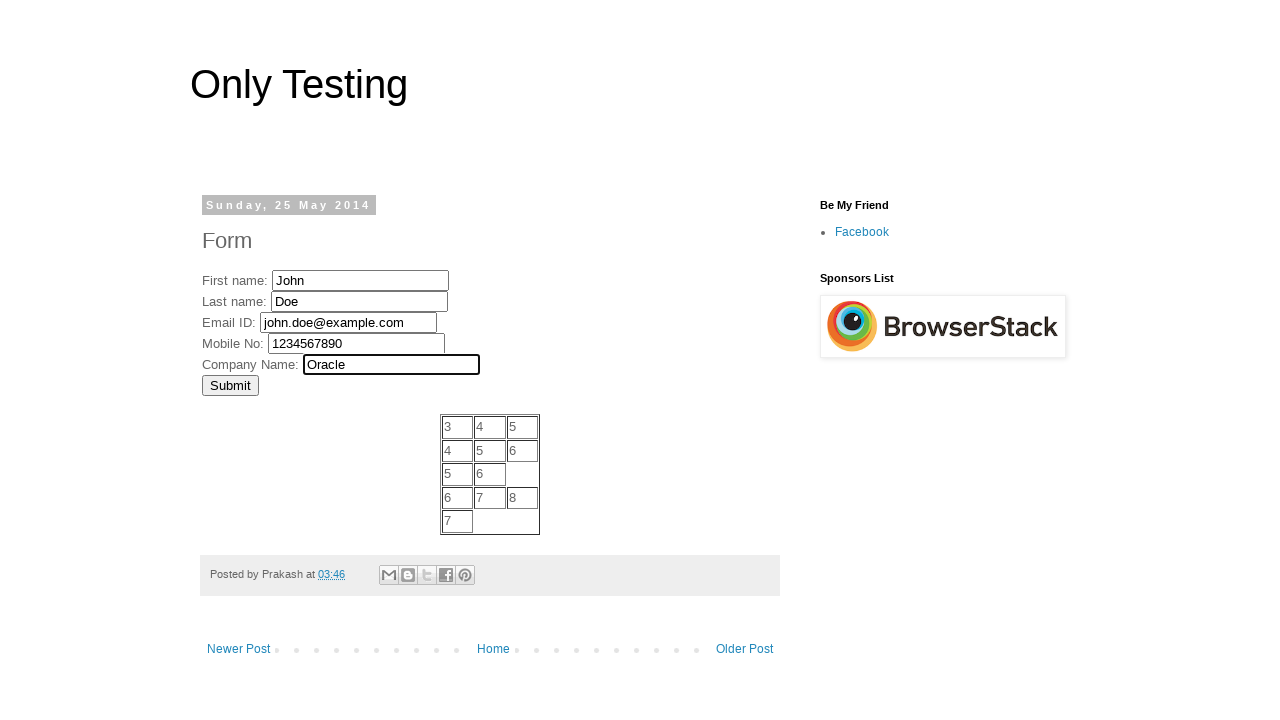

Clicked Submit button to submit the form at (230, 385) on input[value='Submit']
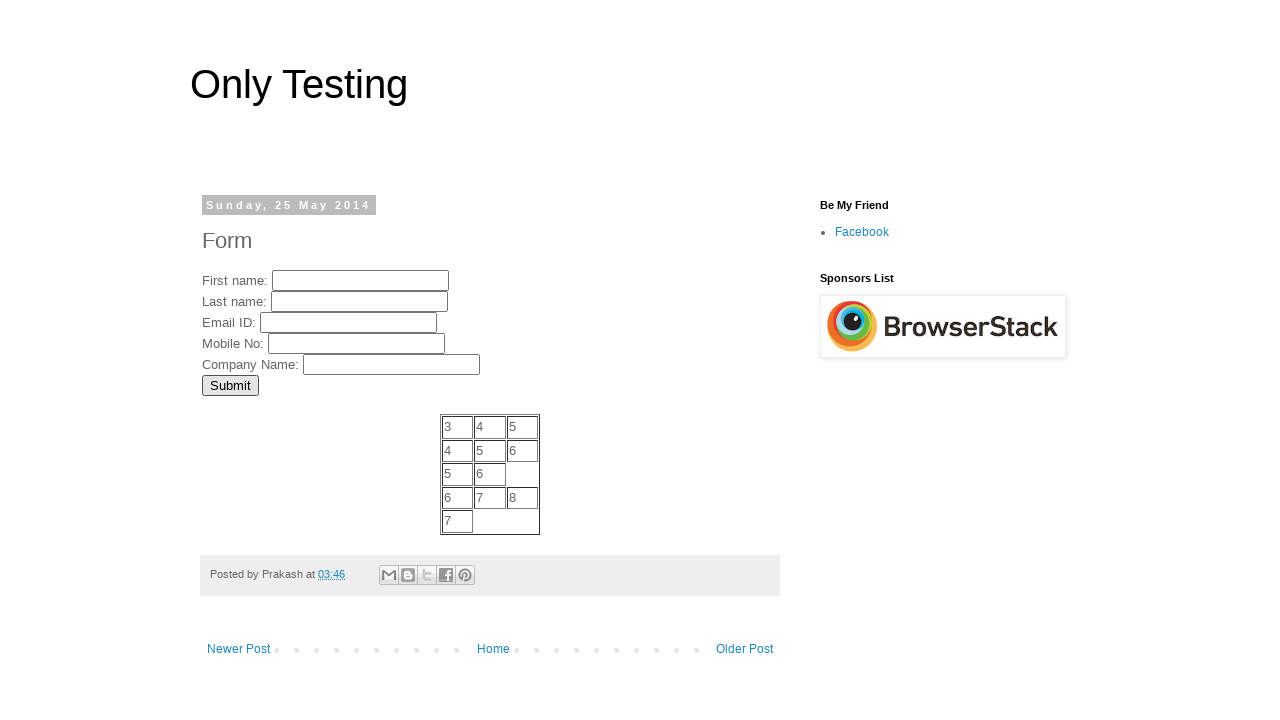

Set up dialog handler to accept confirmation alert
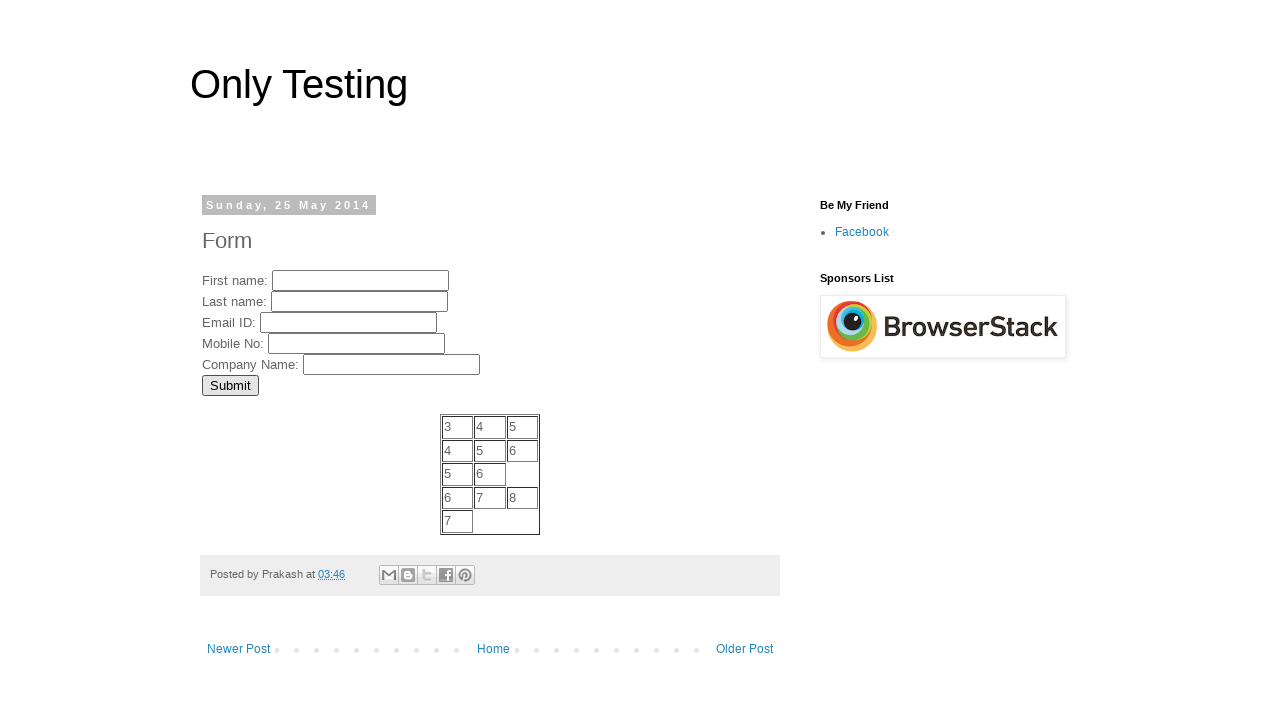

Waited 1000ms for alert to be processed
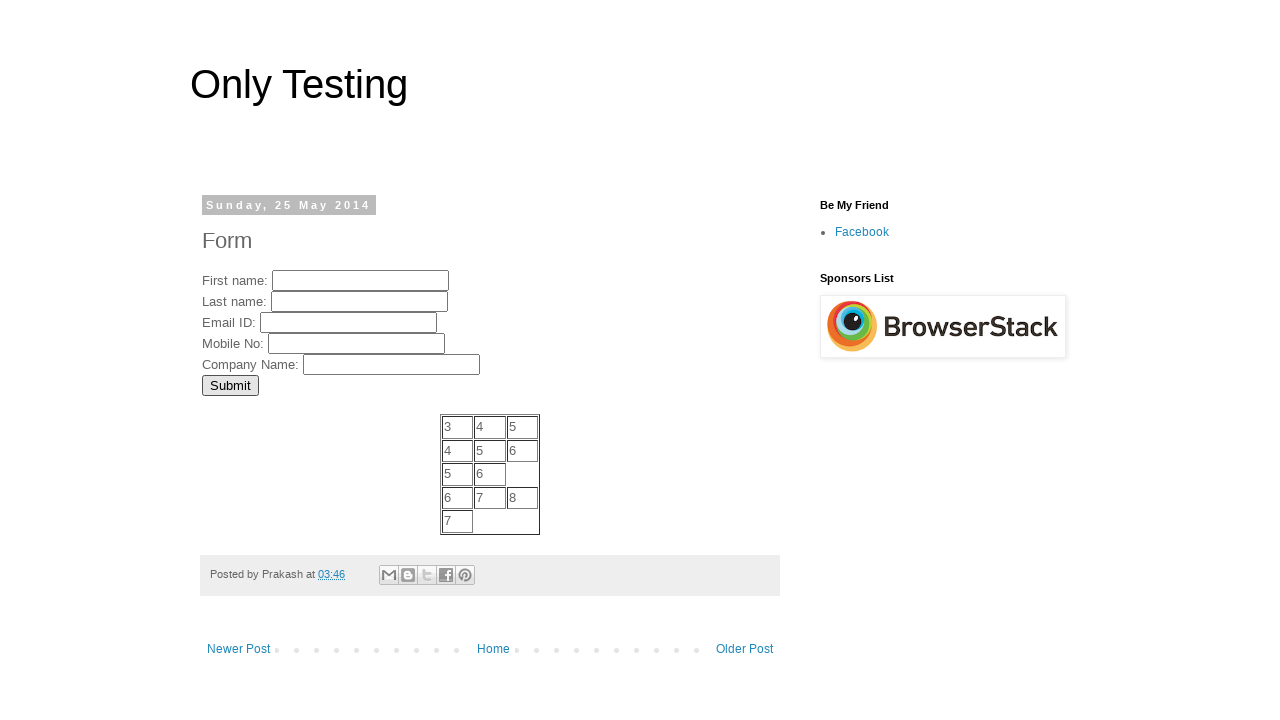

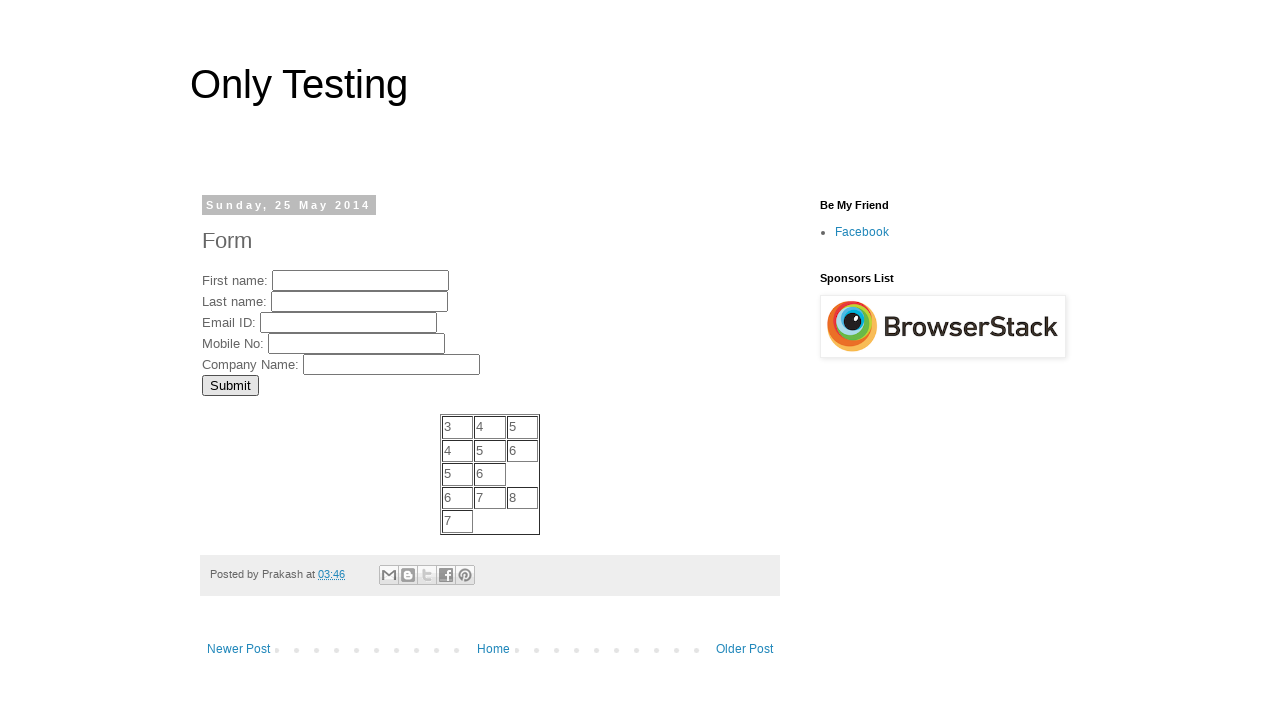